Tests browser back button navigation between different filter views

Starting URL: https://demo.playwright.dev/todomvc

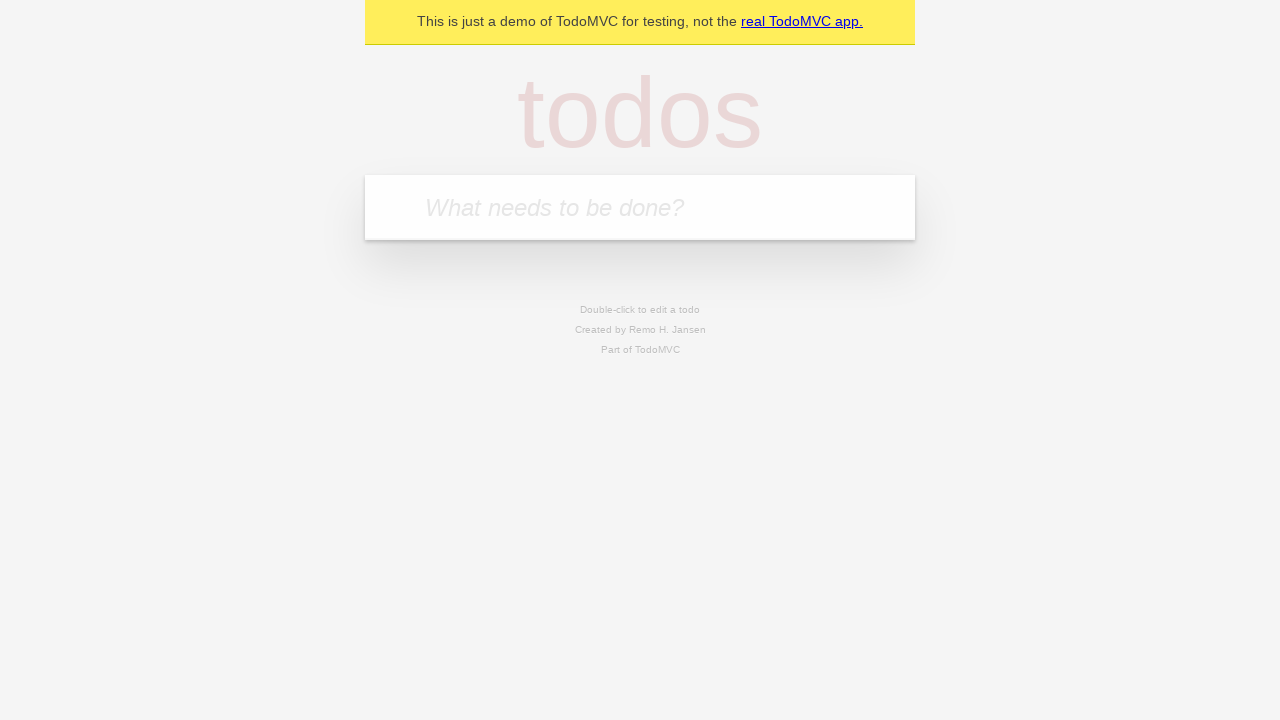

Filled todo input with 'buy some cheese' on internal:attr=[placeholder="What needs to be done?"i]
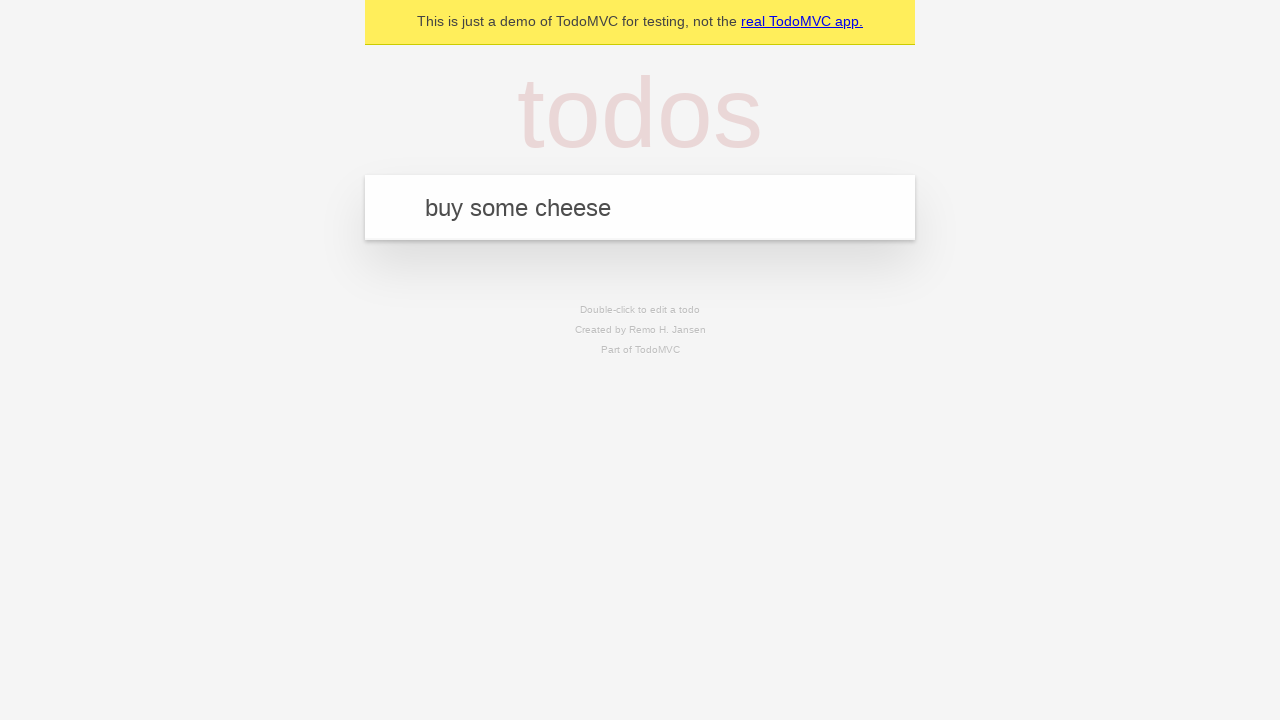

Pressed Enter to add first todo on internal:attr=[placeholder="What needs to be done?"i]
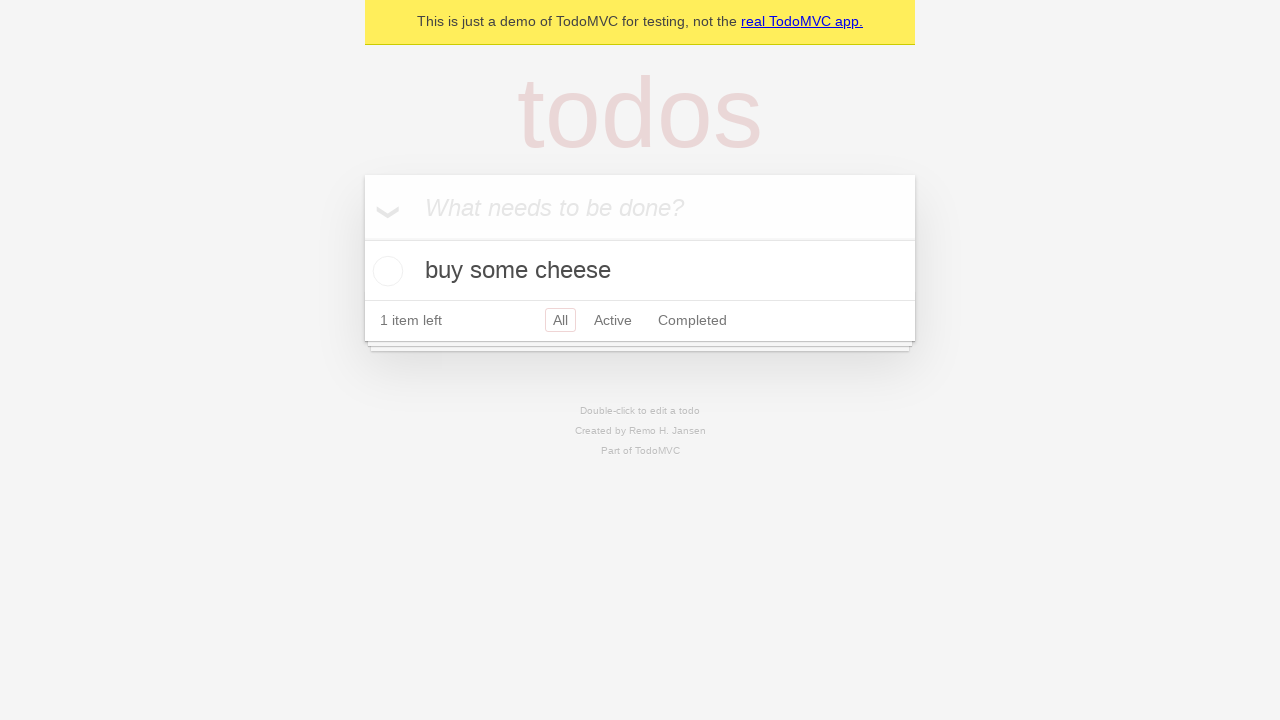

Filled todo input with 'feed the cat' on internal:attr=[placeholder="What needs to be done?"i]
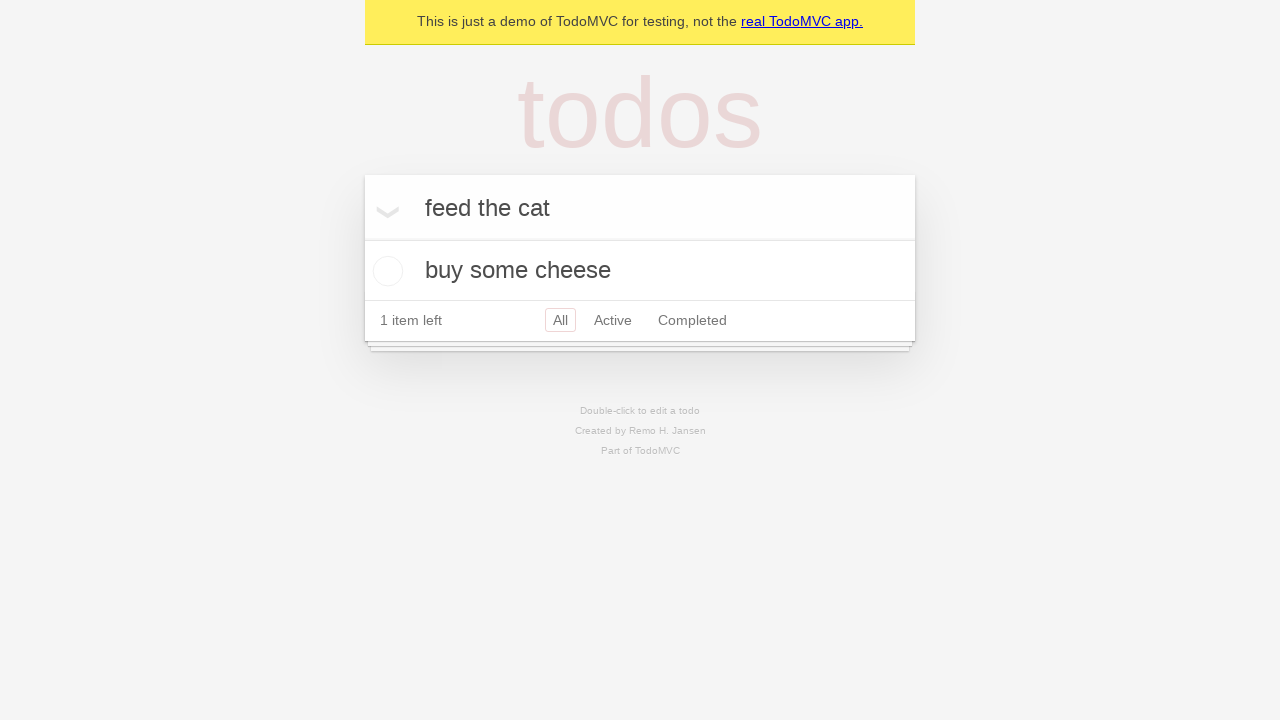

Pressed Enter to add second todo on internal:attr=[placeholder="What needs to be done?"i]
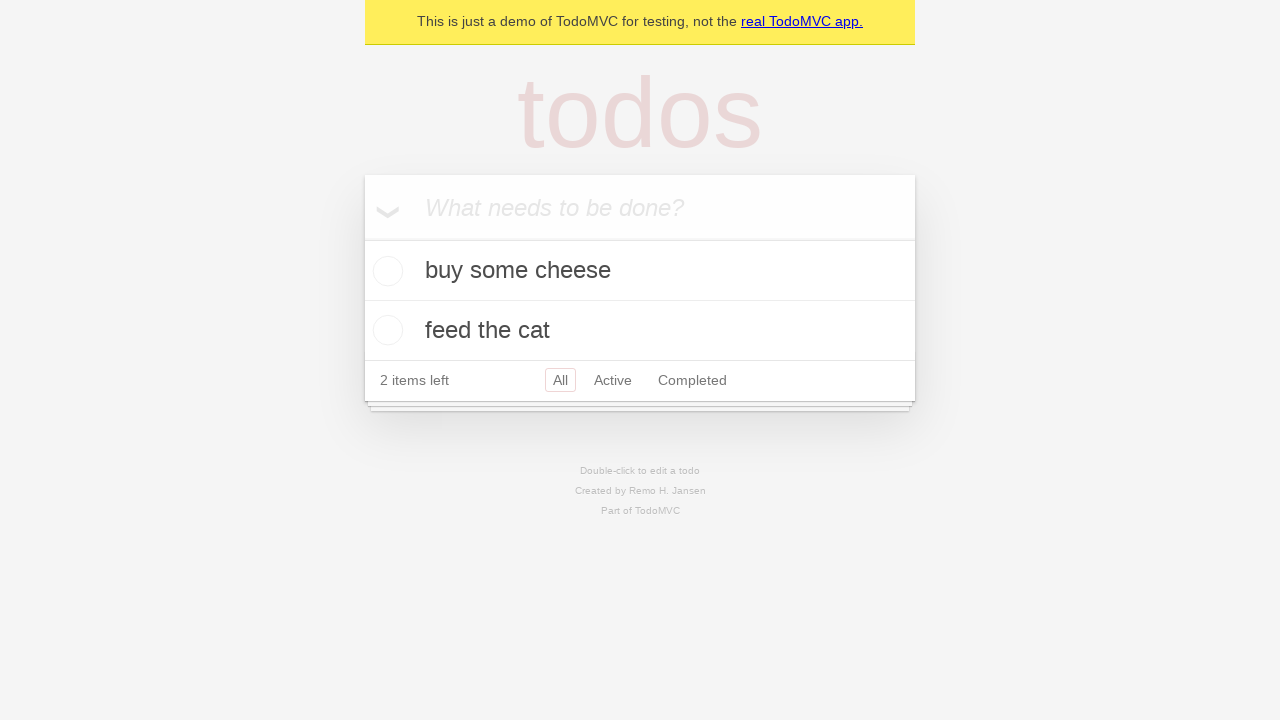

Filled todo input with 'book a doctors appointment' on internal:attr=[placeholder="What needs to be done?"i]
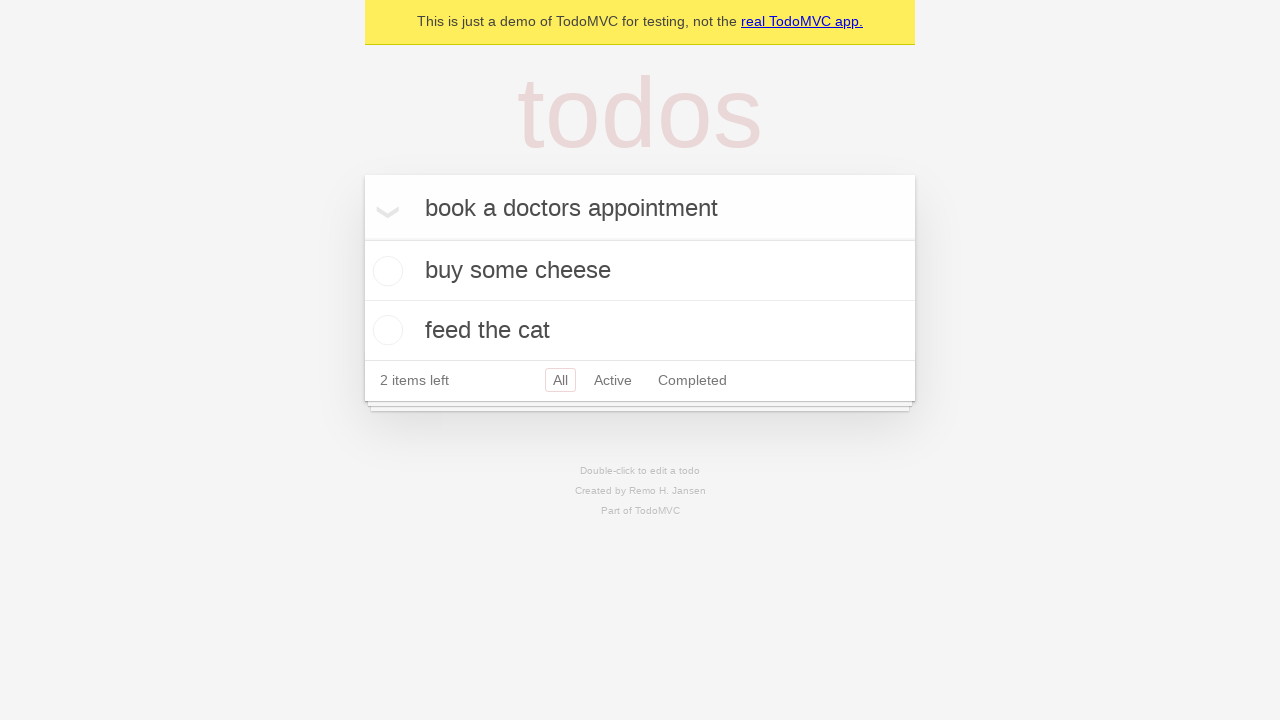

Pressed Enter to add third todo on internal:attr=[placeholder="What needs to be done?"i]
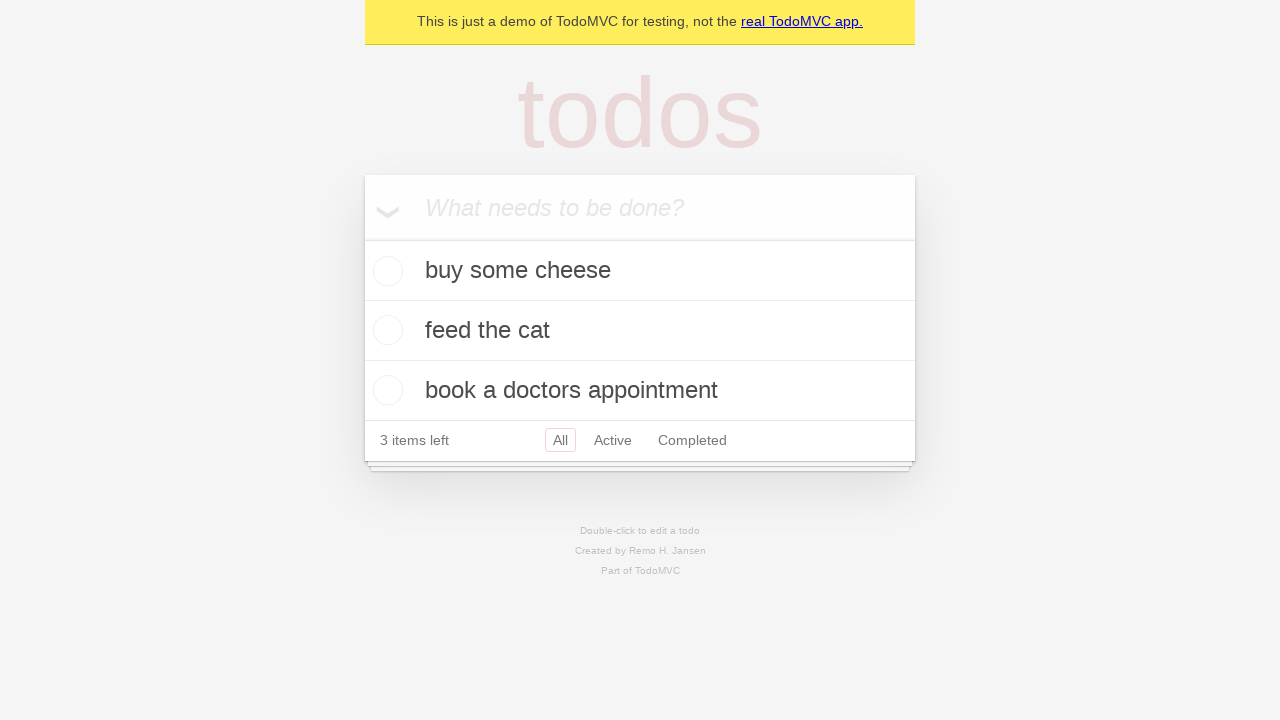

Checked the second todo item 'feed the cat' at (385, 330) on internal:testid=[data-testid="todo-item"s] >> nth=1 >> internal:role=checkbox
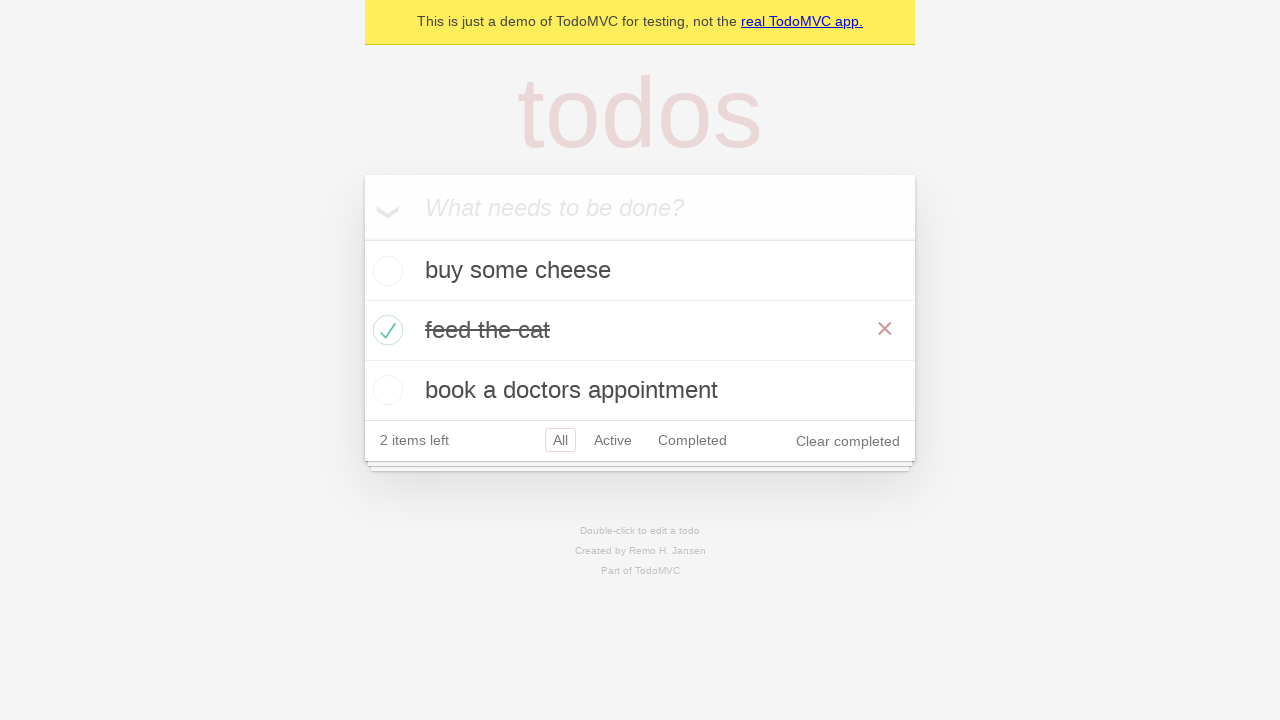

Clicked 'All' filter link at (560, 440) on internal:role=link[name="All"i]
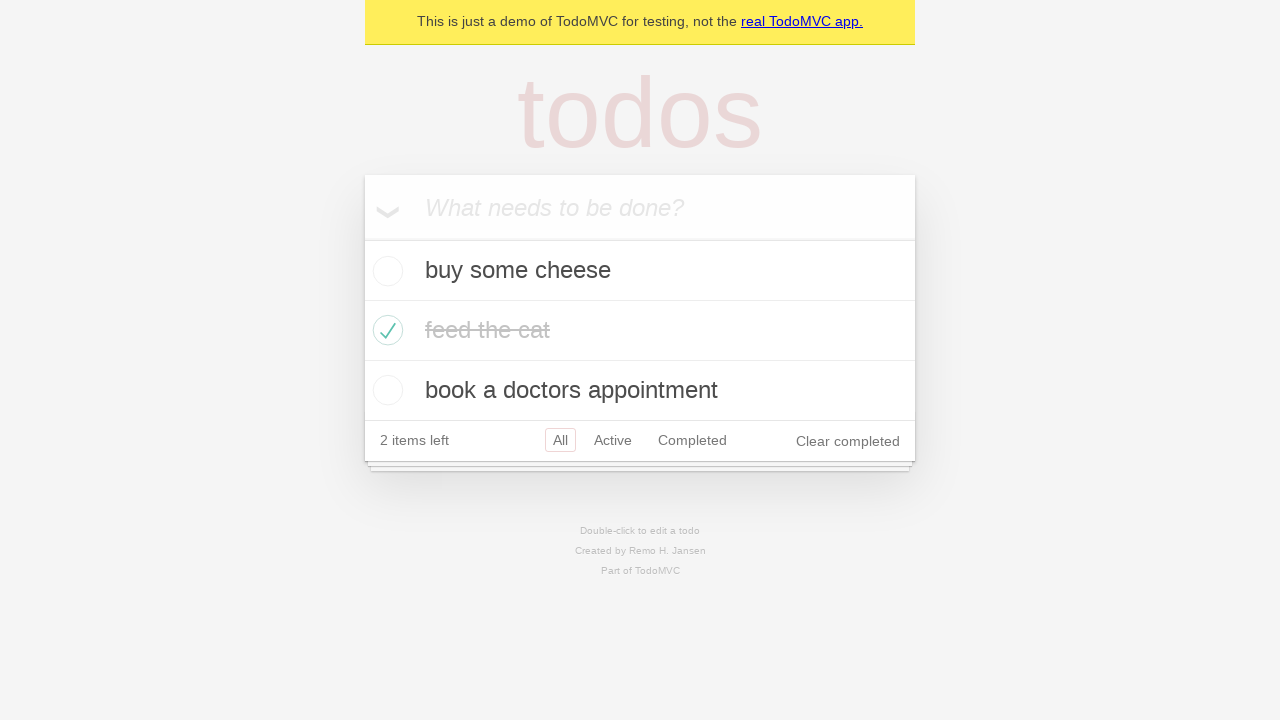

Clicked 'Active' filter link at (613, 440) on internal:role=link[name="Active"i]
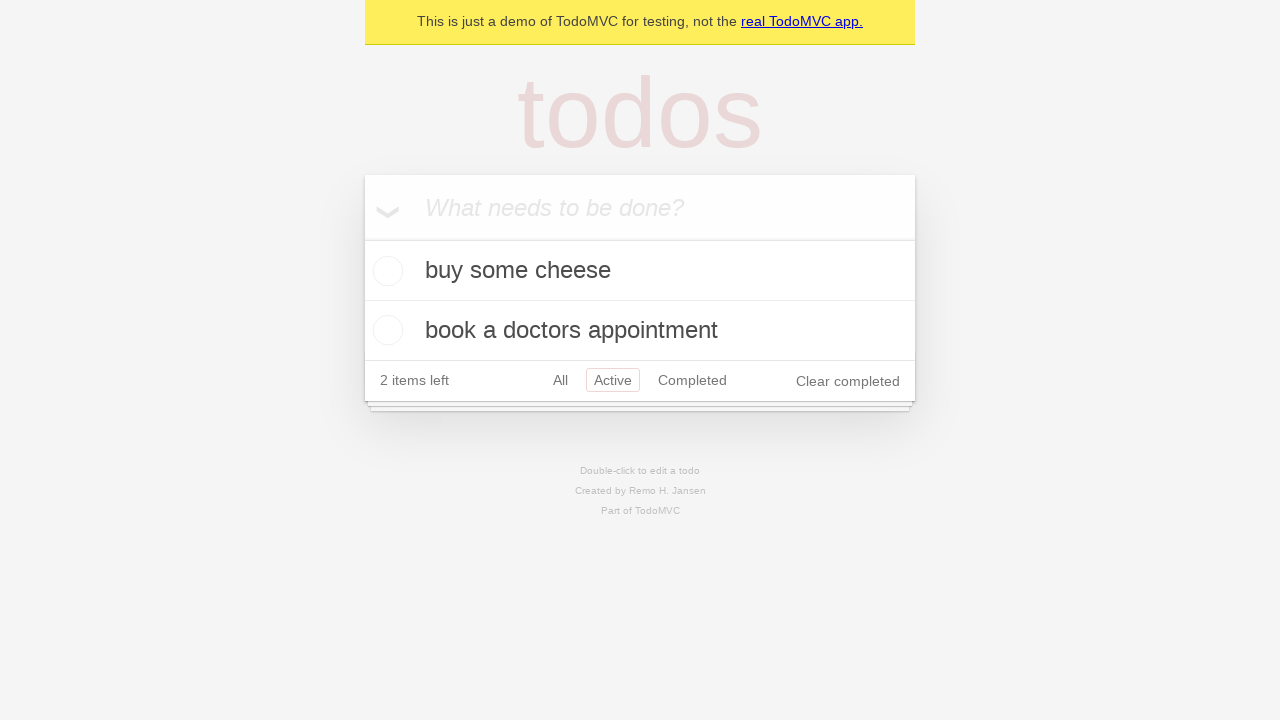

Clicked 'Completed' filter link at (692, 380) on internal:role=link[name="Completed"i]
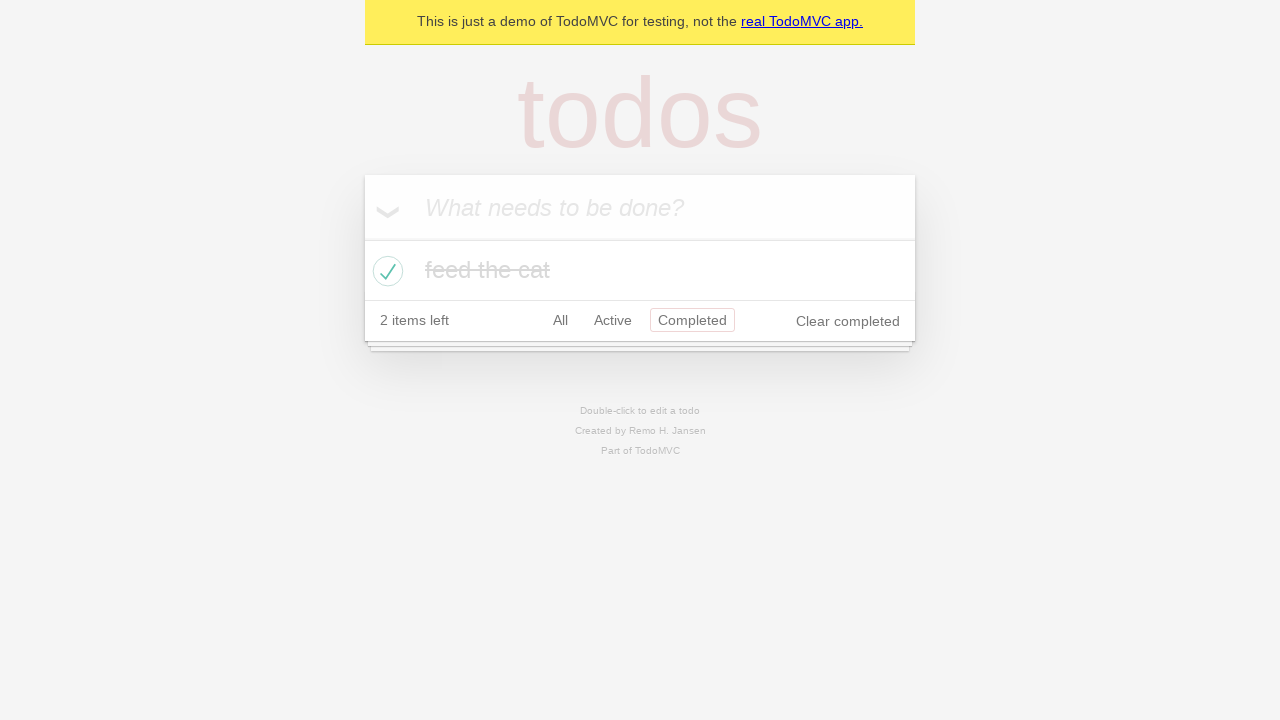

Navigated back from Completed filter to Active filter
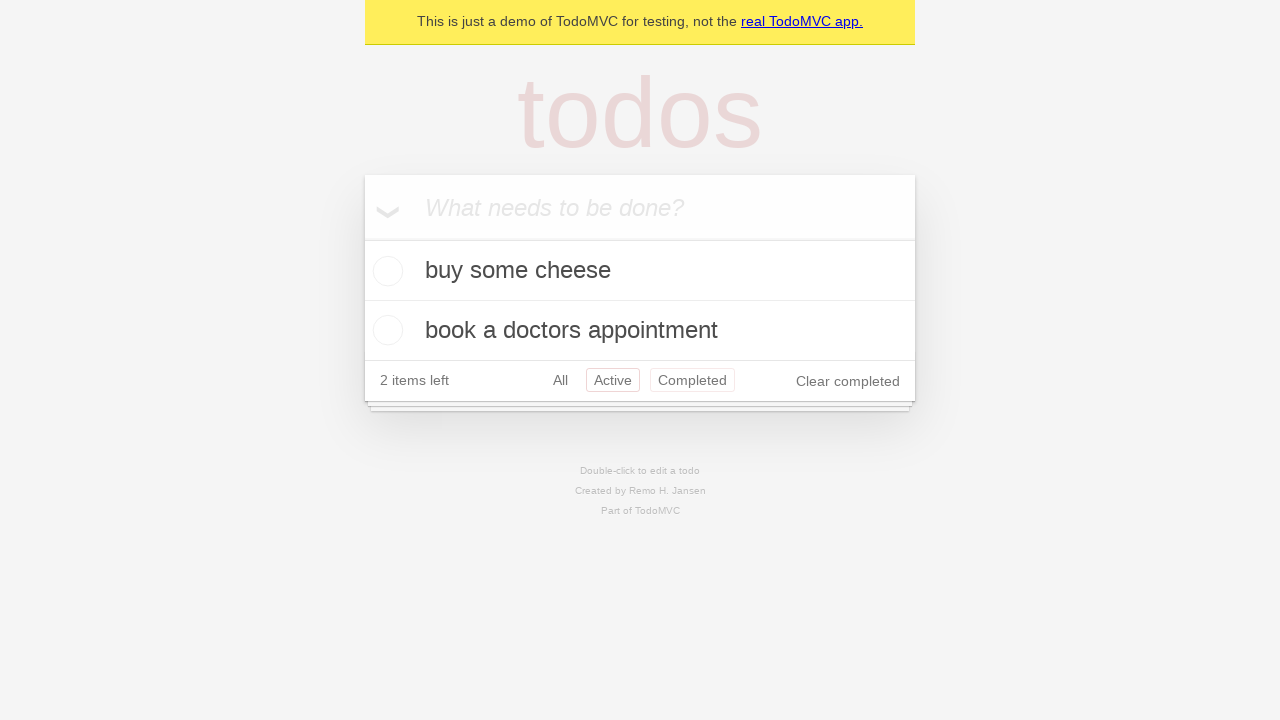

Navigated back from Active filter to All filter
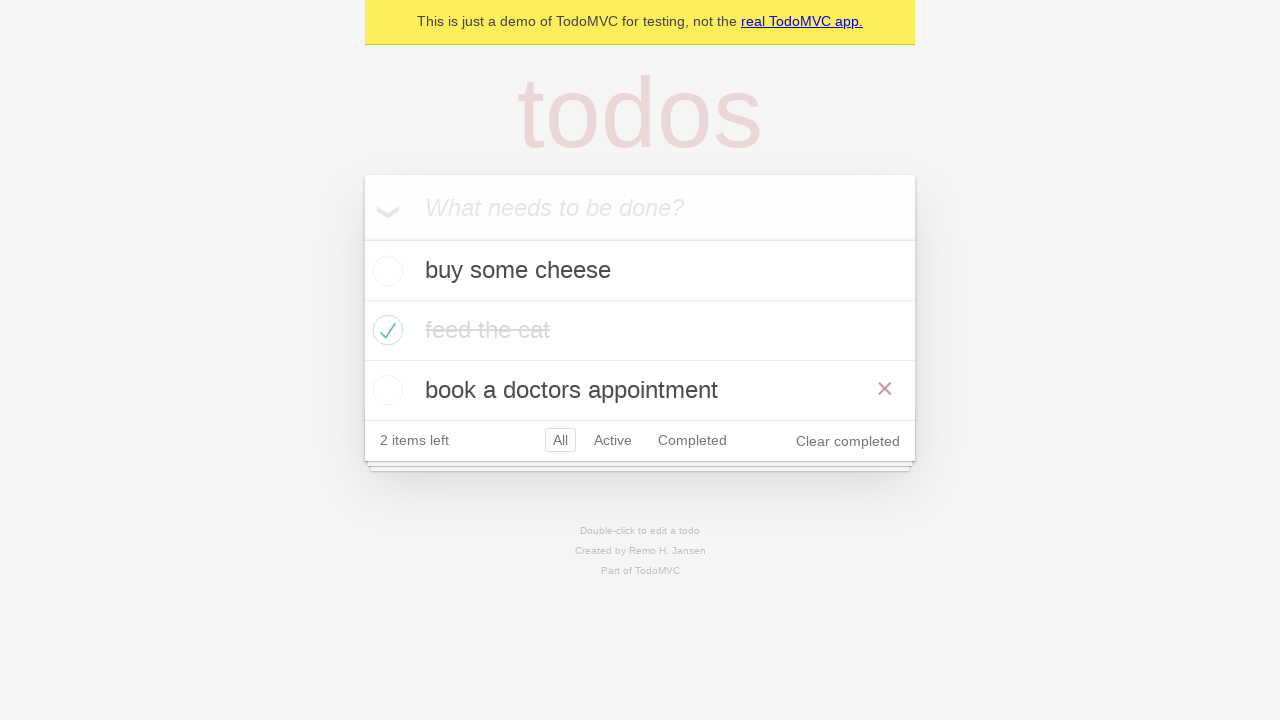

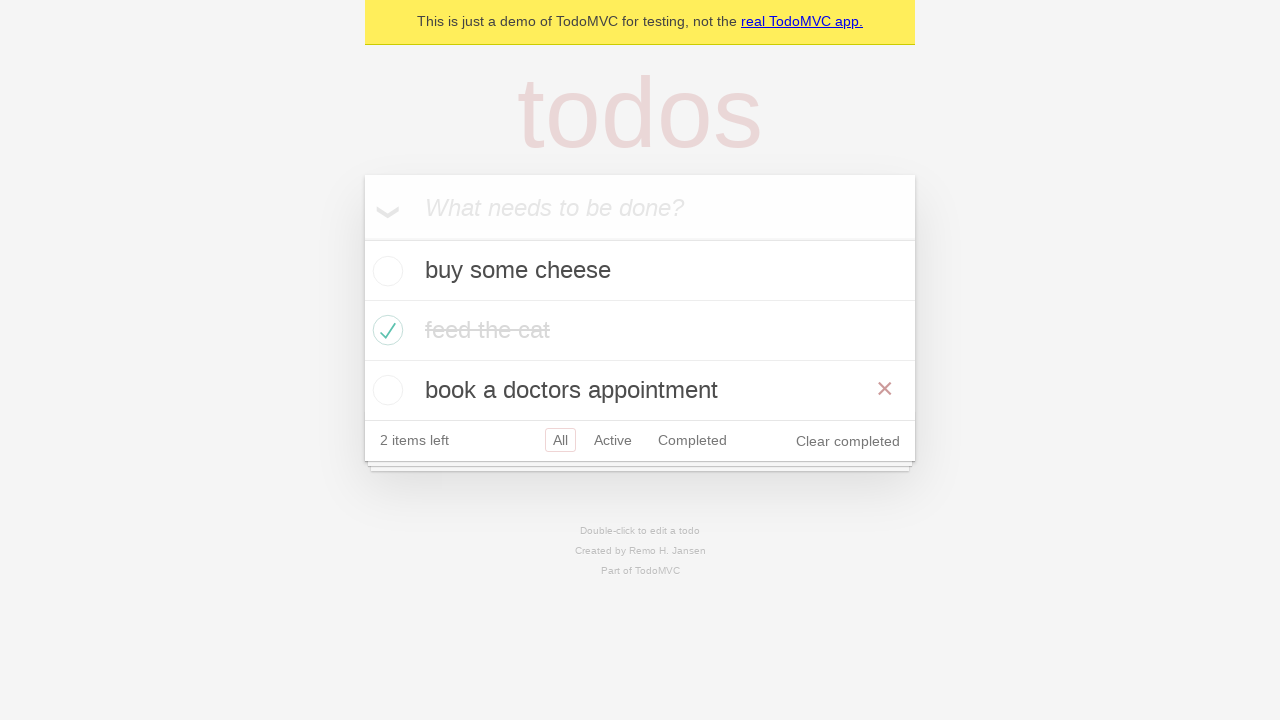